Tests that edits are saved when the edit field loses focus (blur event)

Starting URL: https://demo.playwright.dev/todomvc

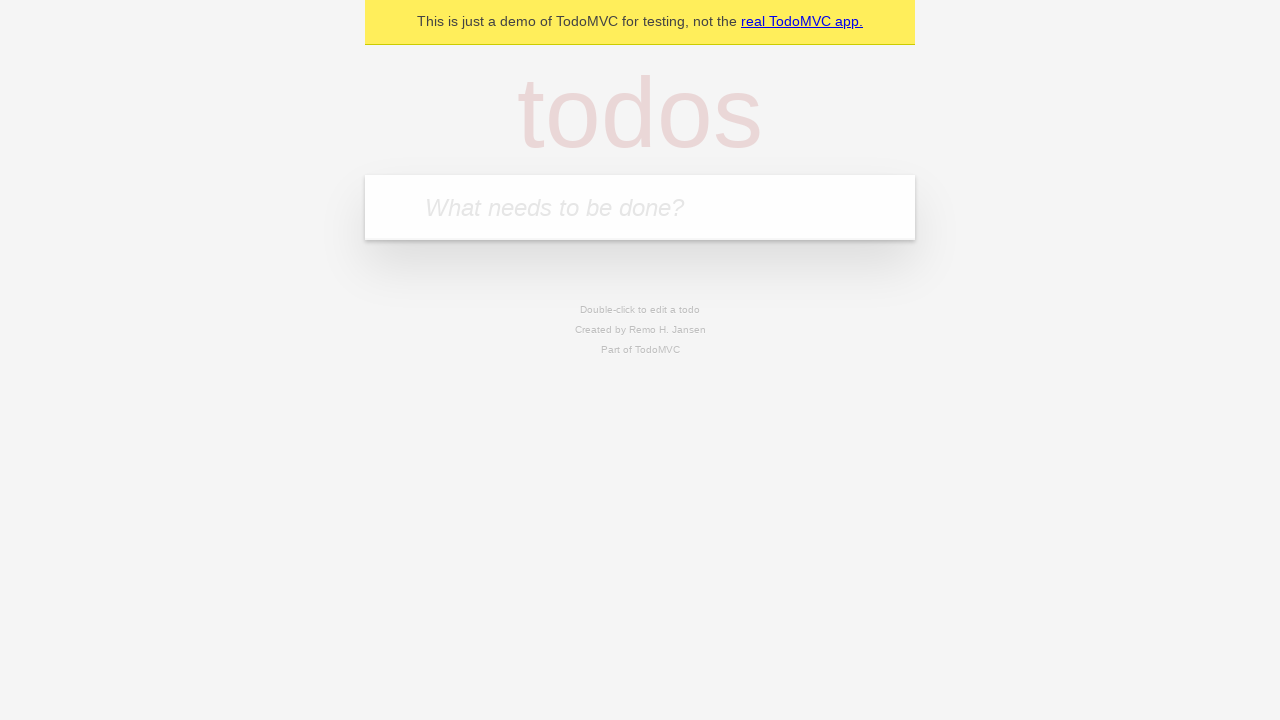

Filled todo input with 'buy some cheese' on internal:attr=[placeholder="What needs to be done?"i]
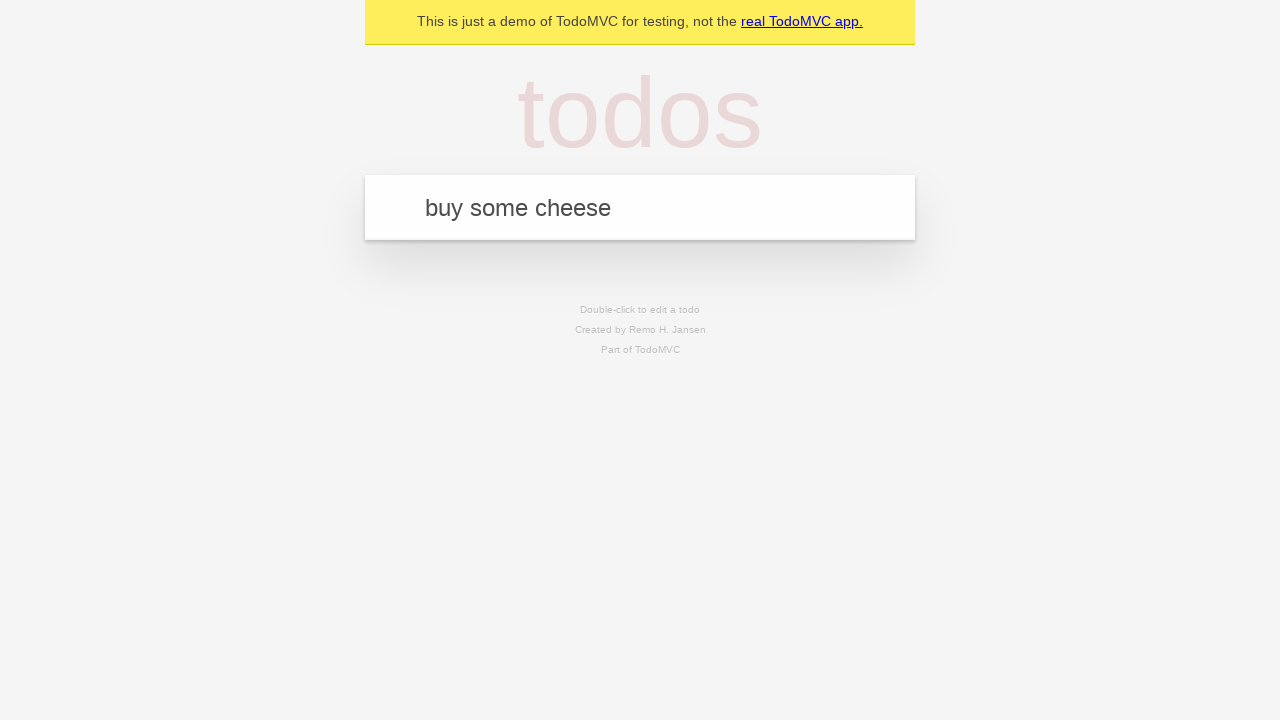

Pressed Enter to create first todo on internal:attr=[placeholder="What needs to be done?"i]
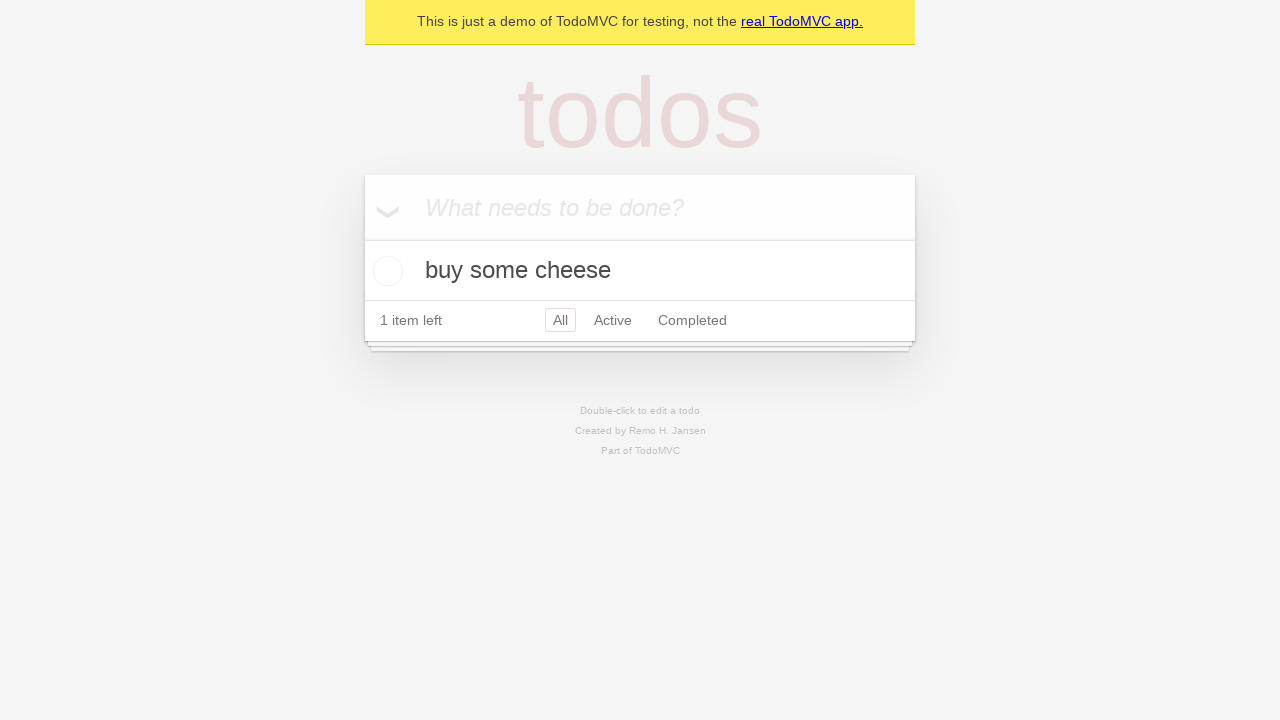

Filled todo input with 'feed the cat' on internal:attr=[placeholder="What needs to be done?"i]
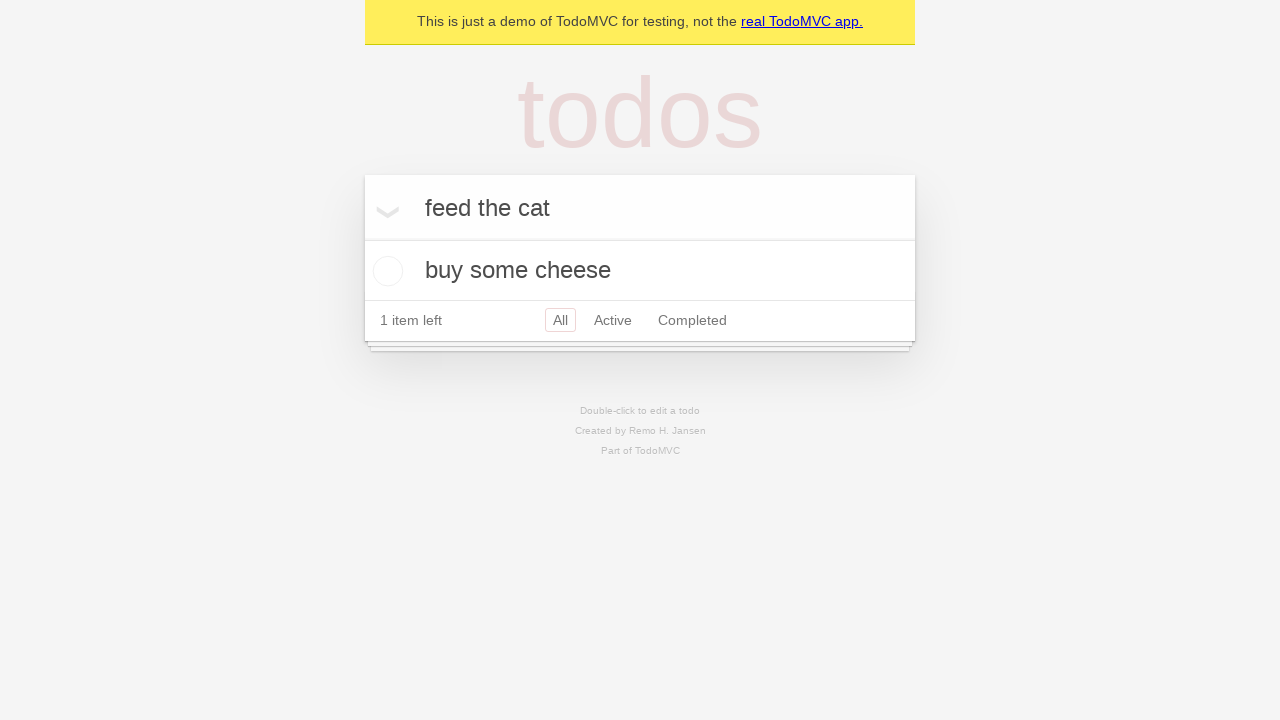

Pressed Enter to create second todo on internal:attr=[placeholder="What needs to be done?"i]
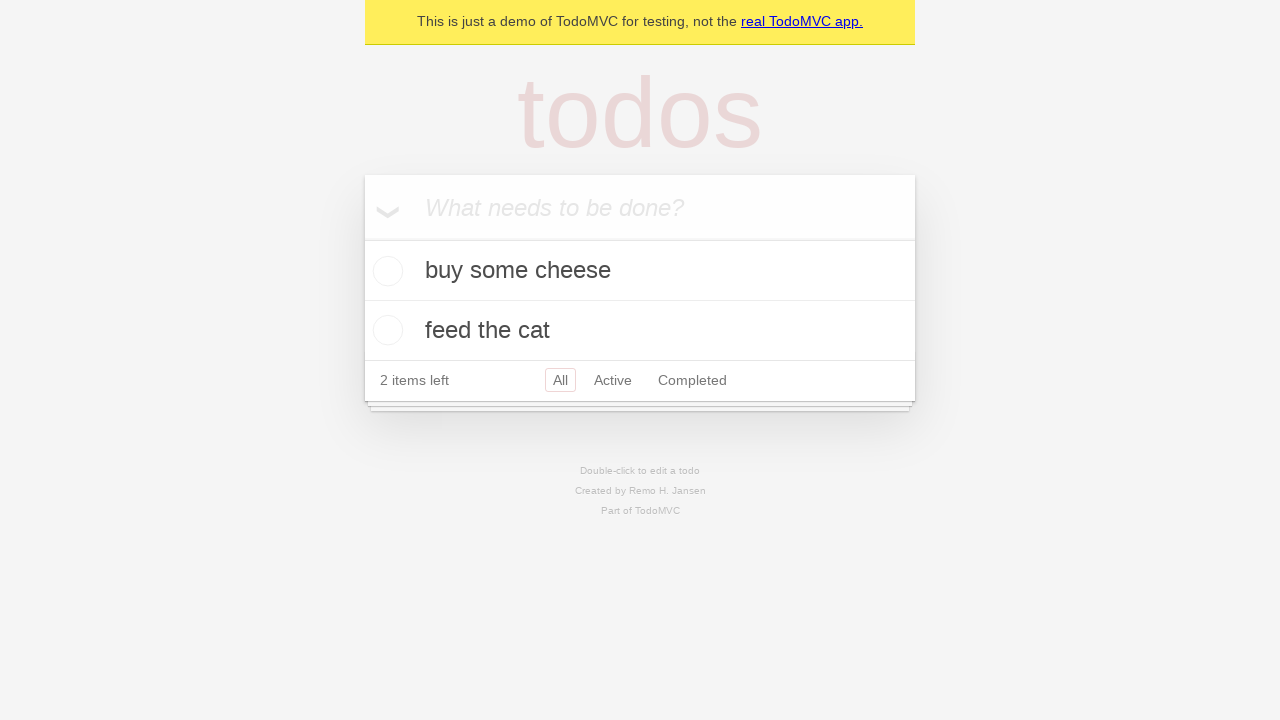

Filled todo input with 'book a doctors appointment' on internal:attr=[placeholder="What needs to be done?"i]
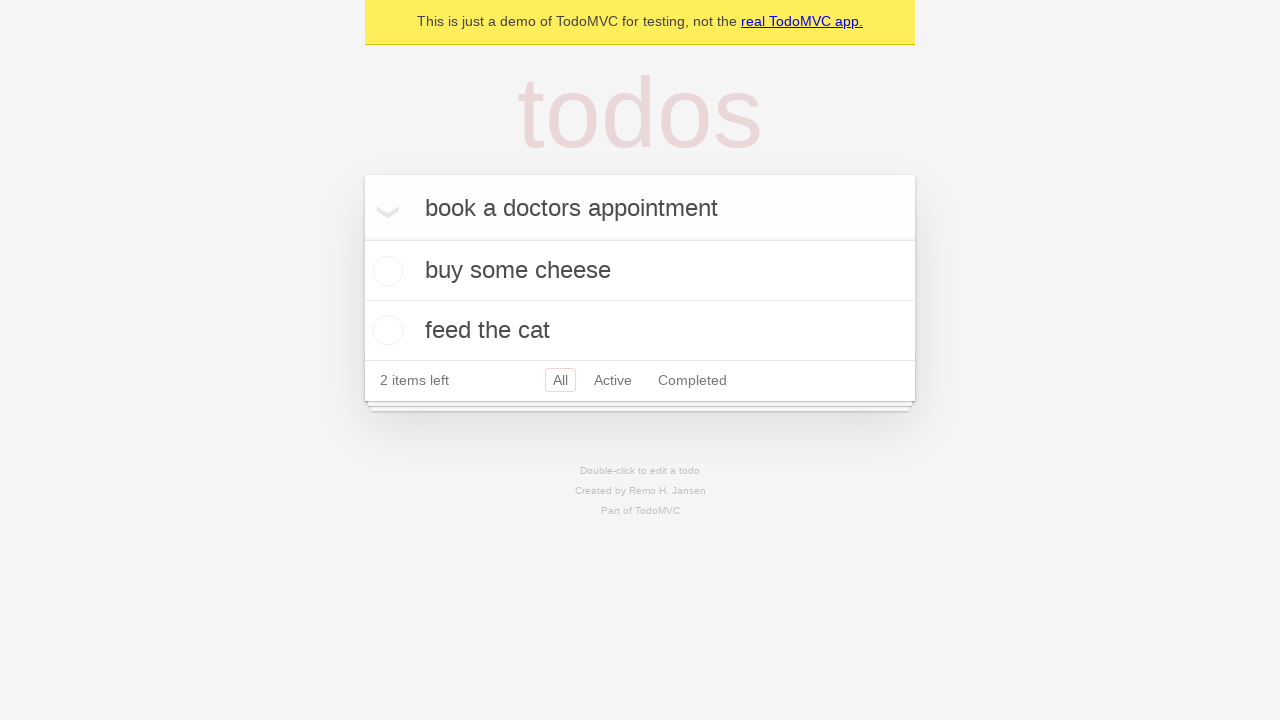

Pressed Enter to create third todo on internal:attr=[placeholder="What needs to be done?"i]
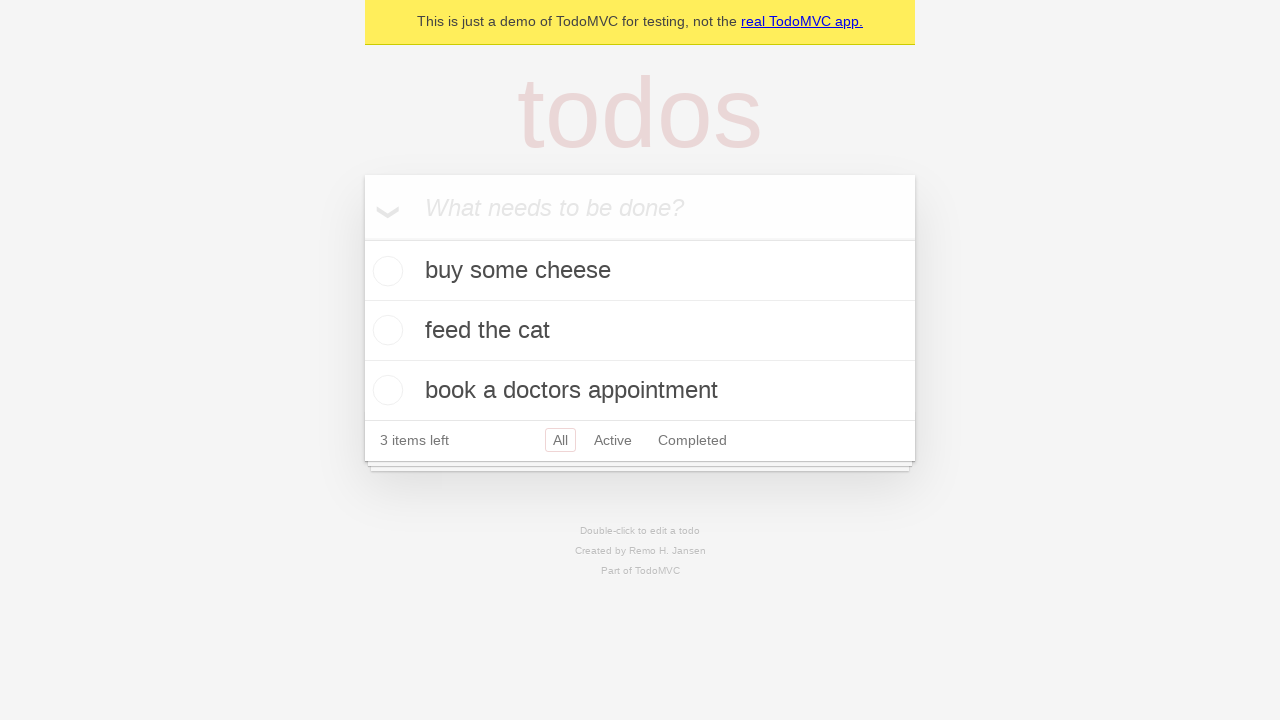

Double-clicked second todo item to enter edit mode at (640, 331) on internal:testid=[data-testid="todo-item"s] >> nth=1
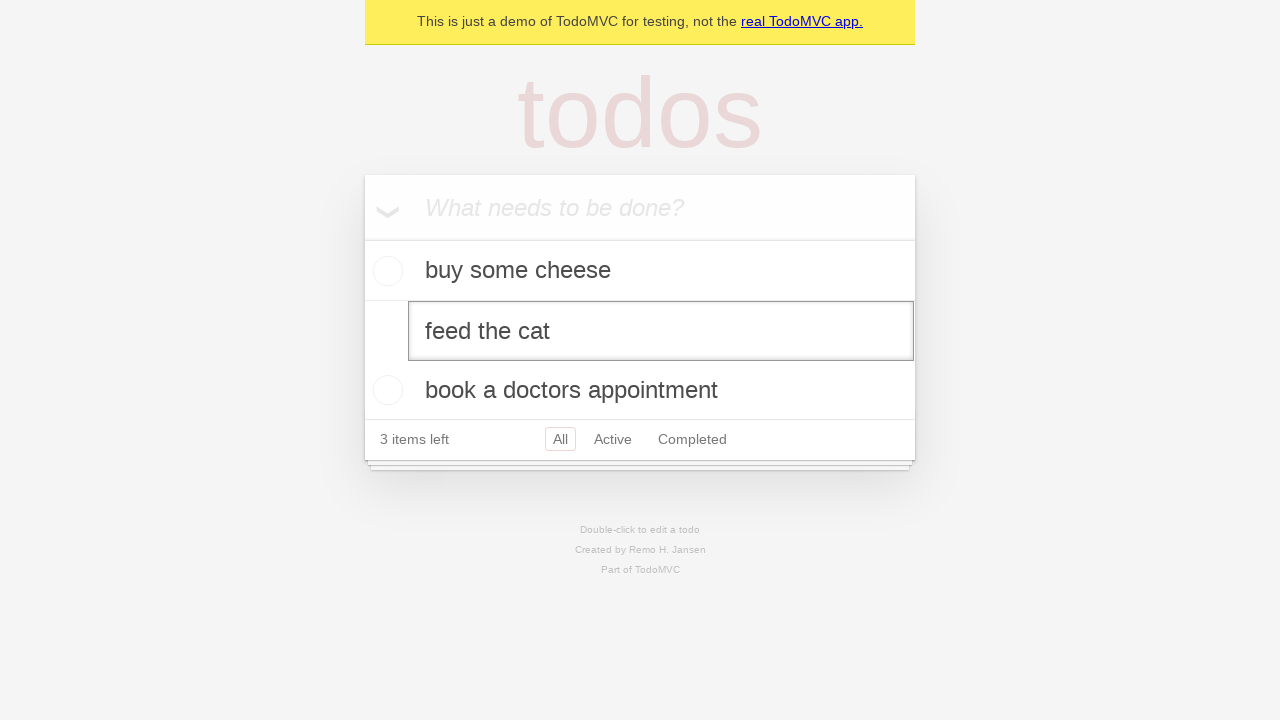

Updated todo text to 'buy some sausages' in edit field on internal:testid=[data-testid="todo-item"s] >> nth=1 >> internal:role=textbox[nam
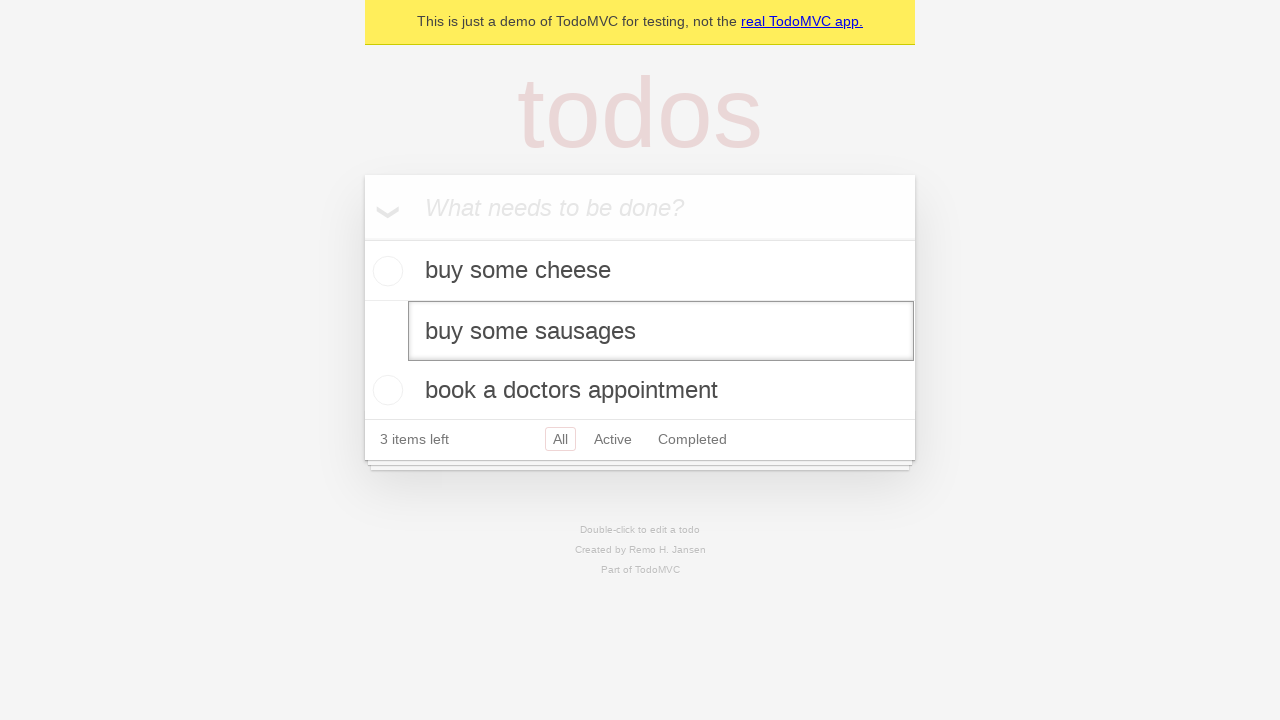

Dispatched blur event to save todo edits
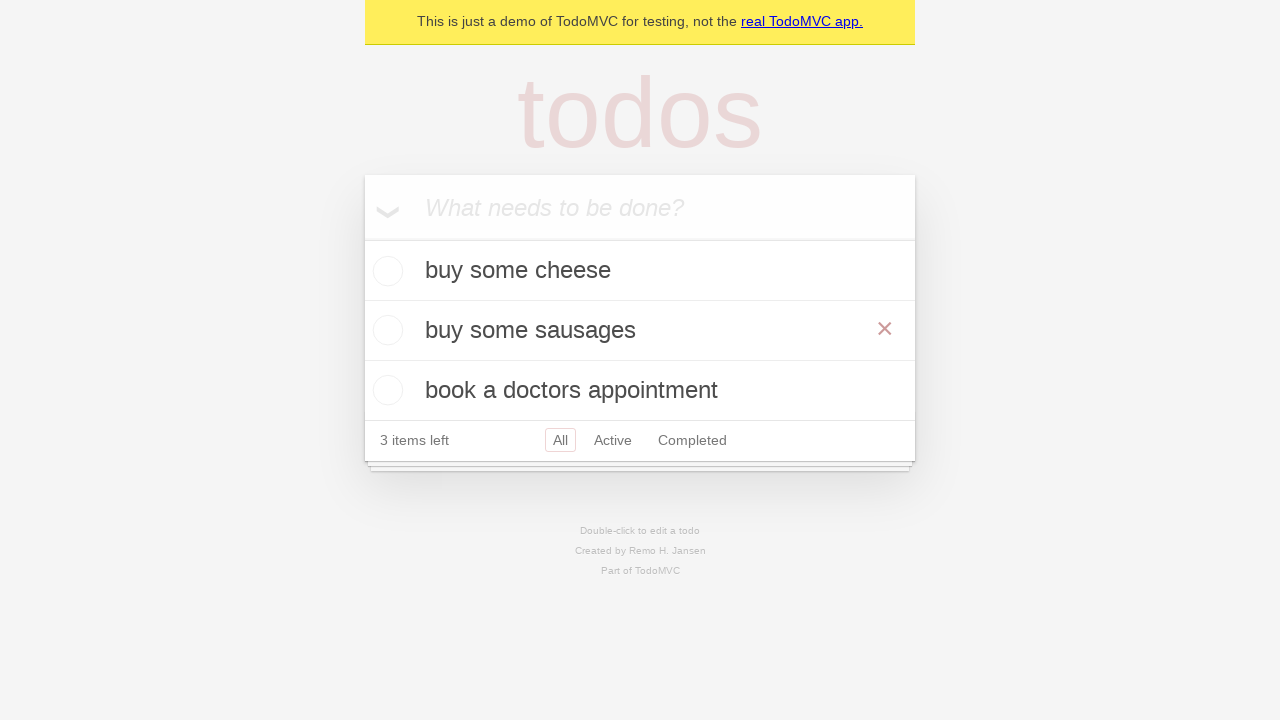

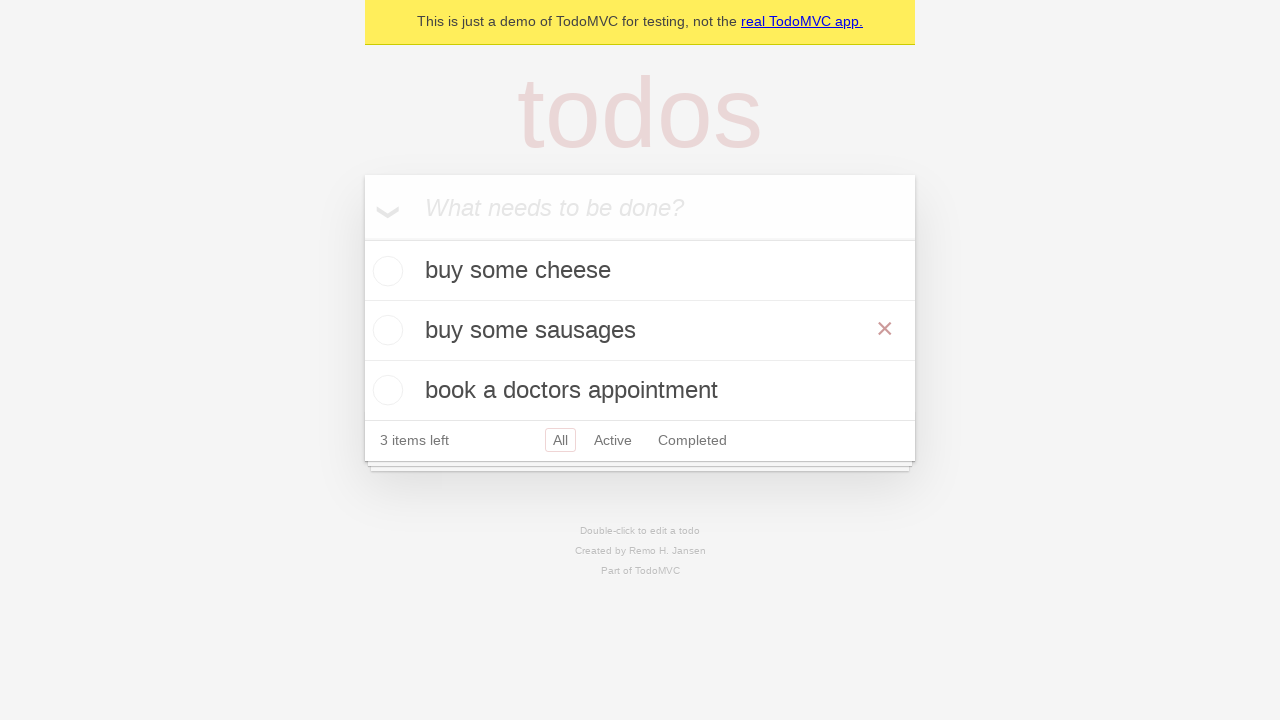